Tests form filling on ING Germany's account opening page by entering a first name in the appropriate form field using relative locators.

Starting URL: https://opengiro.ing.de/pub/girokonto-einzelkonto

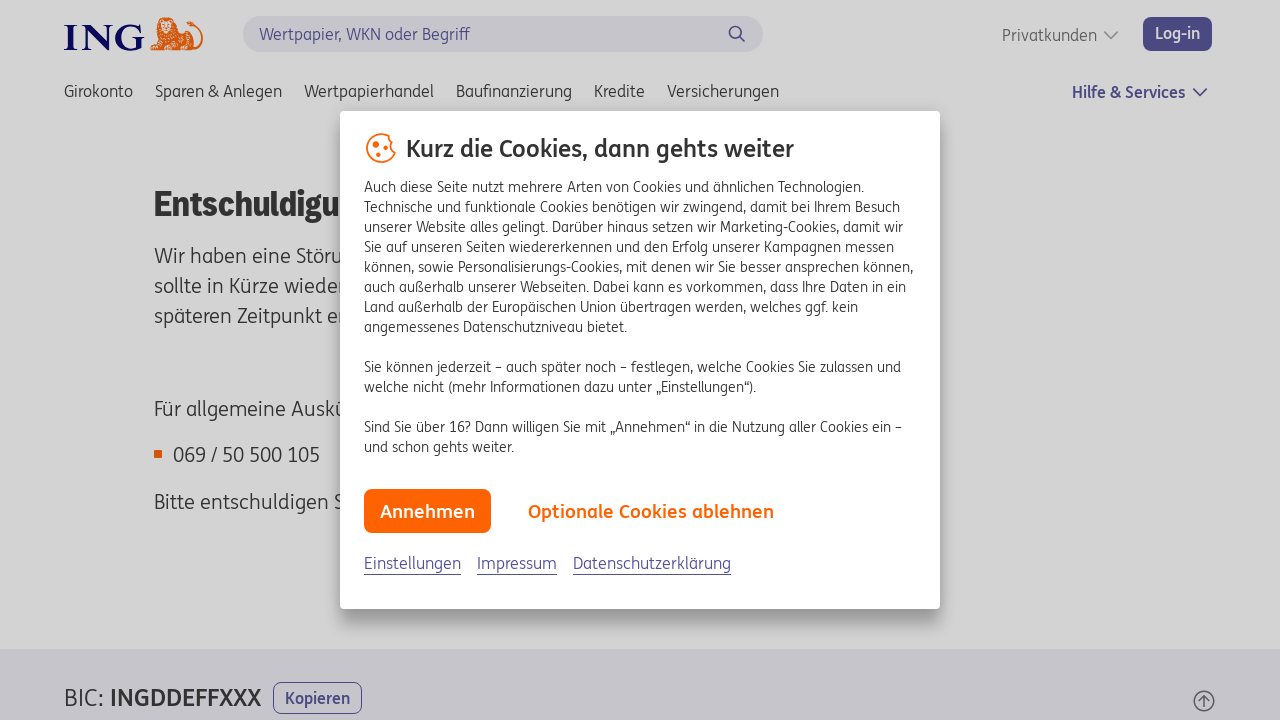

Filled first name field (Vorname) with 'koushik' using relative locator on input >> visible=true >> nth=0
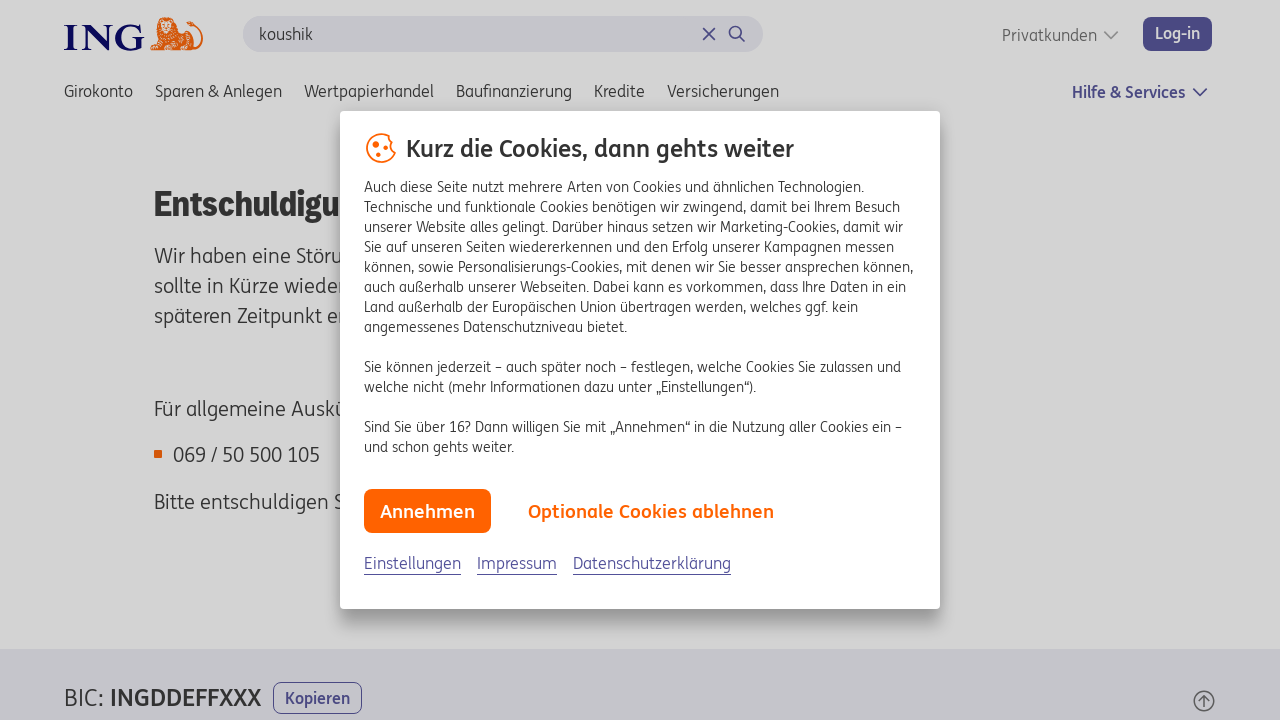

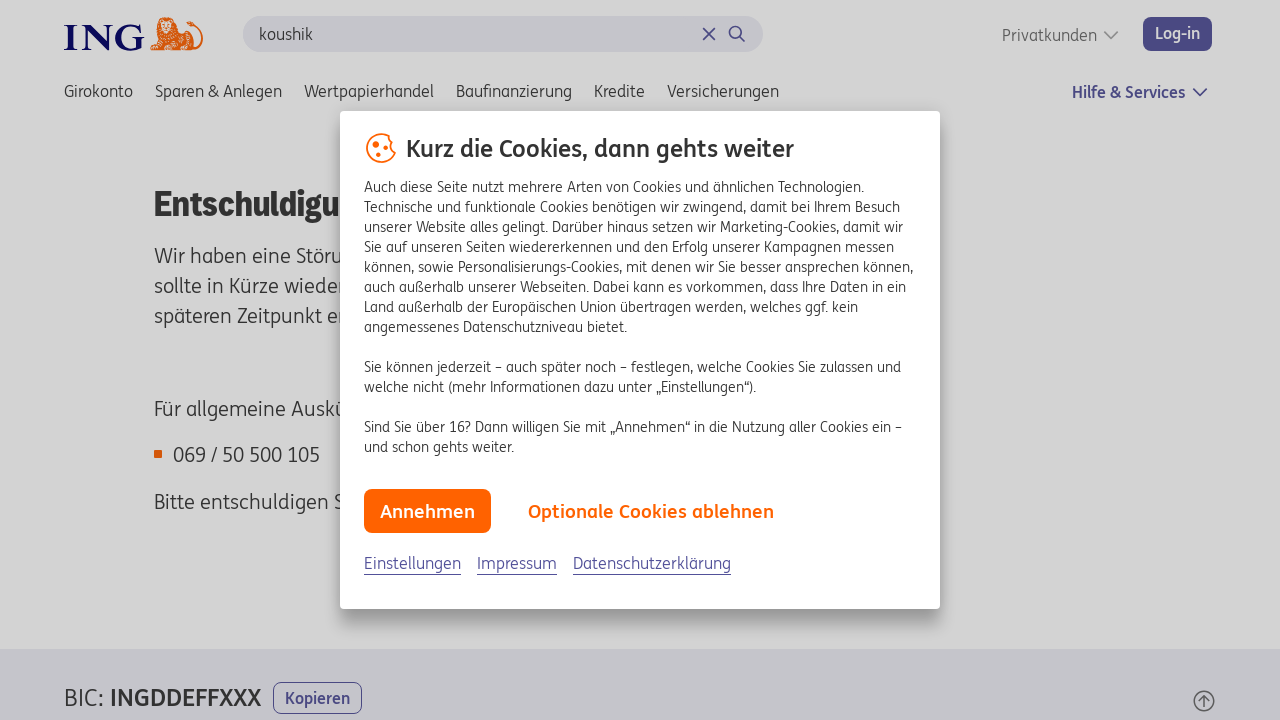